Tests JavaScript alert handling by clicking a button that generates a timed alert and then accepting the alert dialog

Starting URL: https://demoqa.com/alerts

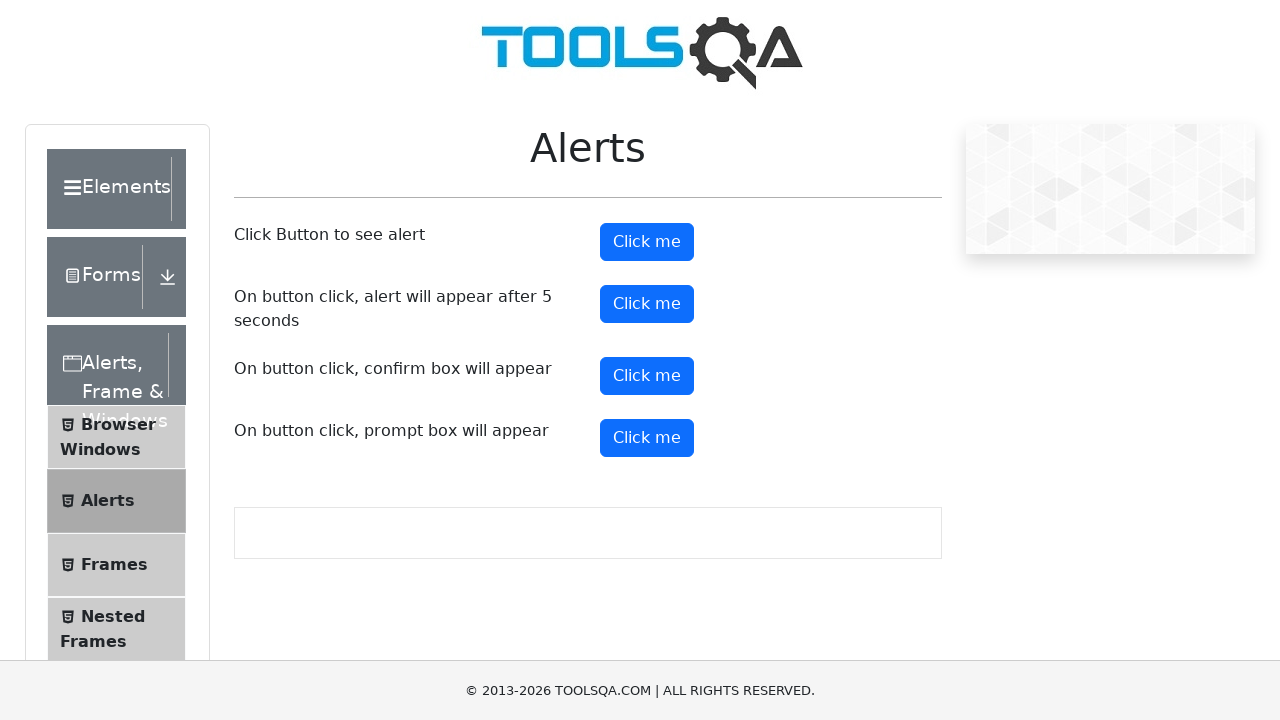

Clicked the timer alert button at (647, 304) on #timerAlertButton
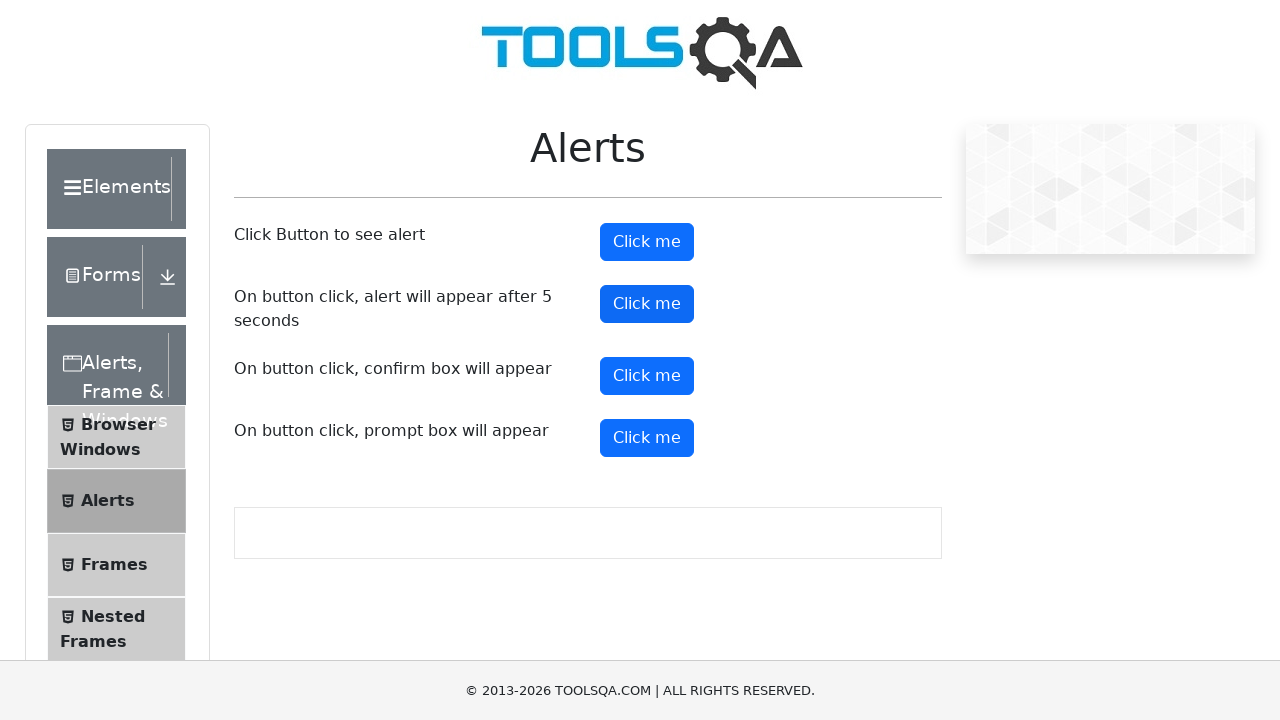

Waited 5 seconds for the timed alert to appear
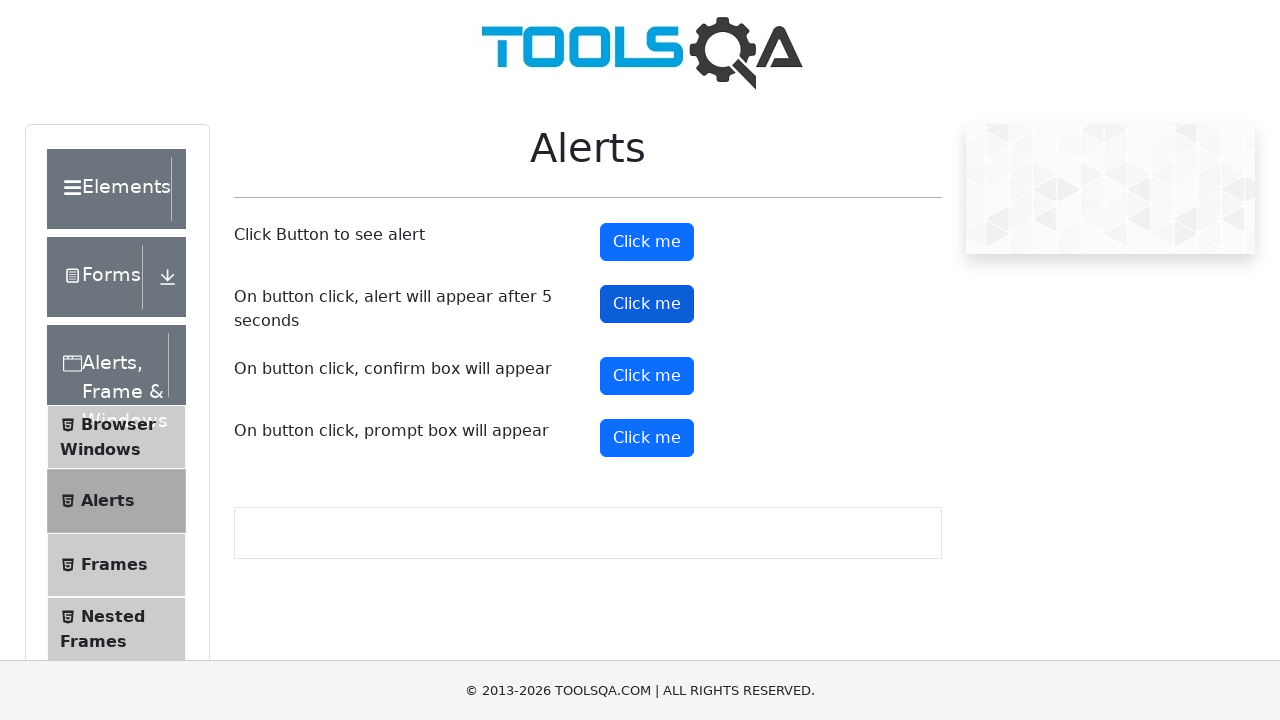

Set up dialog handler to accept the alert
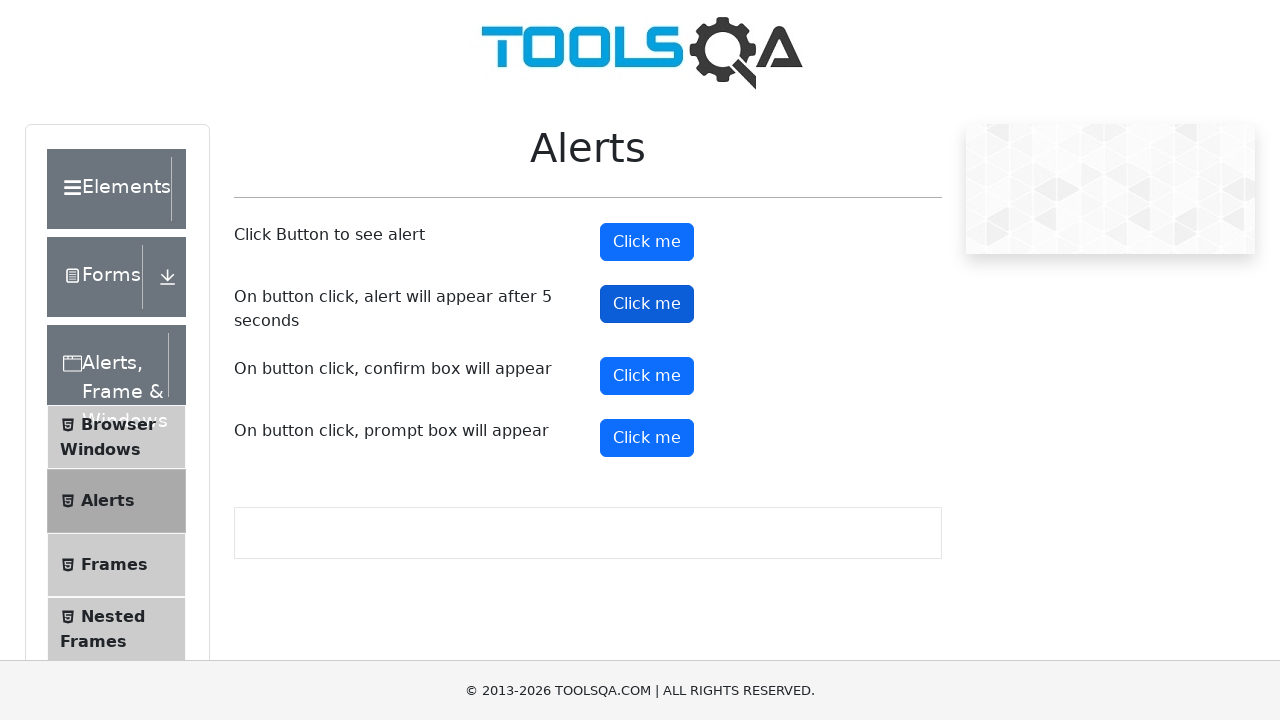

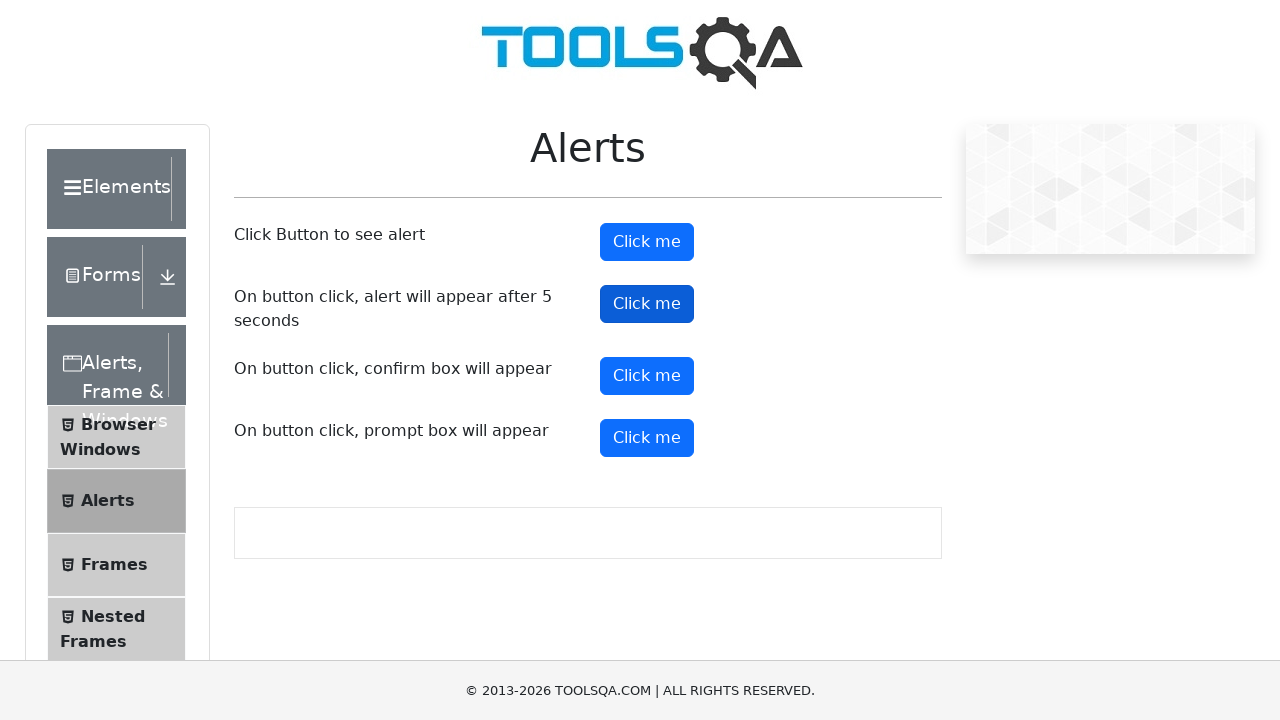